Tests the removal of a customer from the bank system by navigating to manager section, accessing customer list, and deleting a specific customer entry

Starting URL: https://www.globalsqa.com/angularJs-protractor/BankingProject/#/

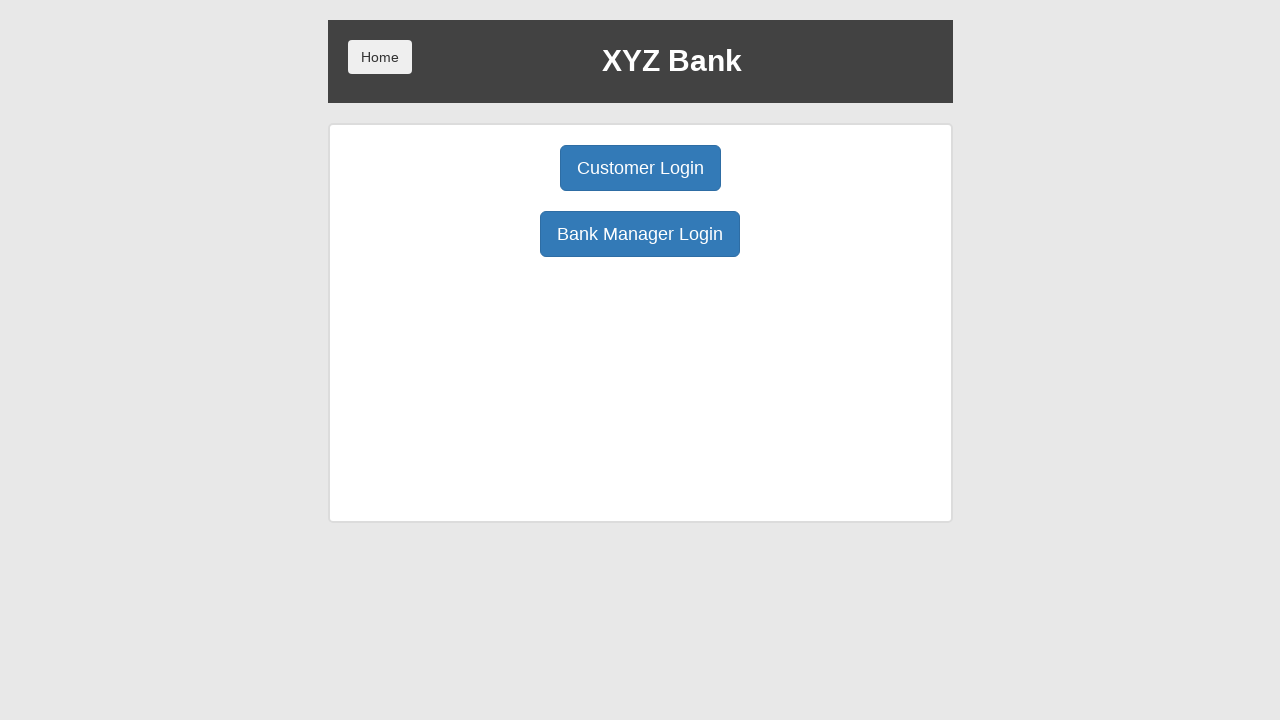

Clicked Bank Manager Login button at (640, 234) on body > div > div > div.ng-scope > div > div.borderM.box.padT20 > div:nth-child(3
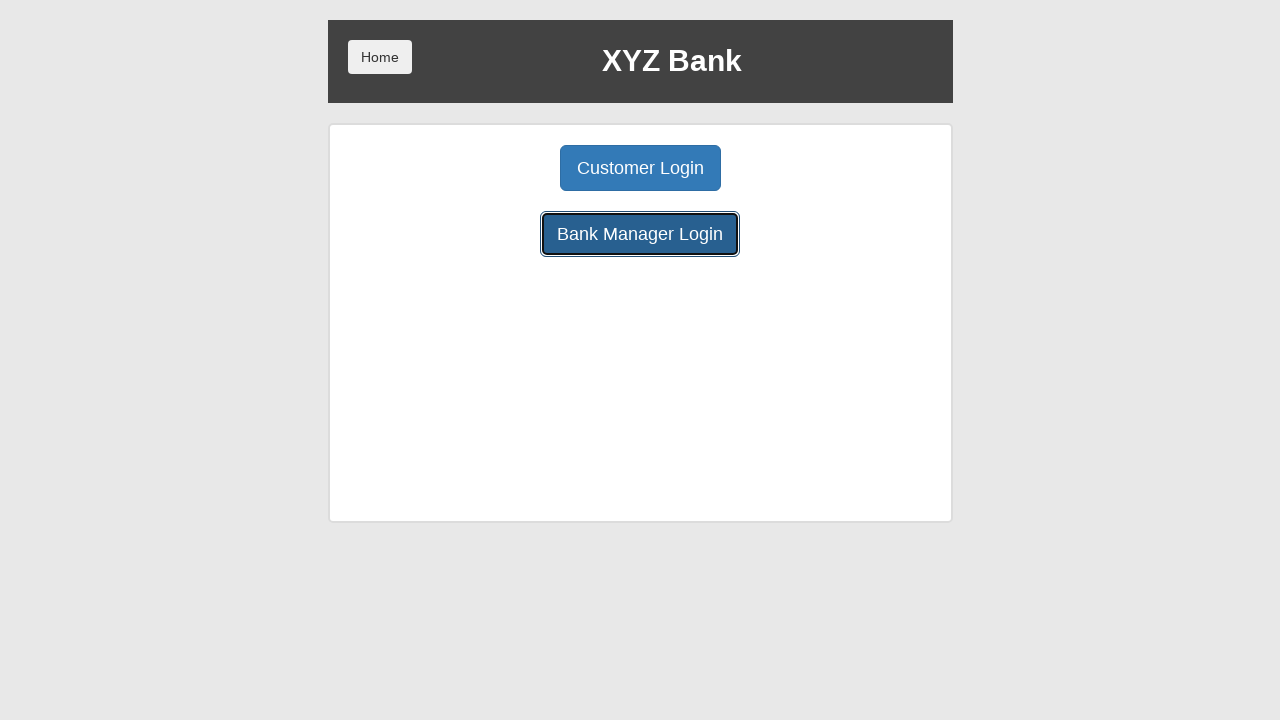

Clicked Customers button to access customer list at (792, 168) on body > div > div > div.ng-scope > div > div.center > button:nth-child(3)
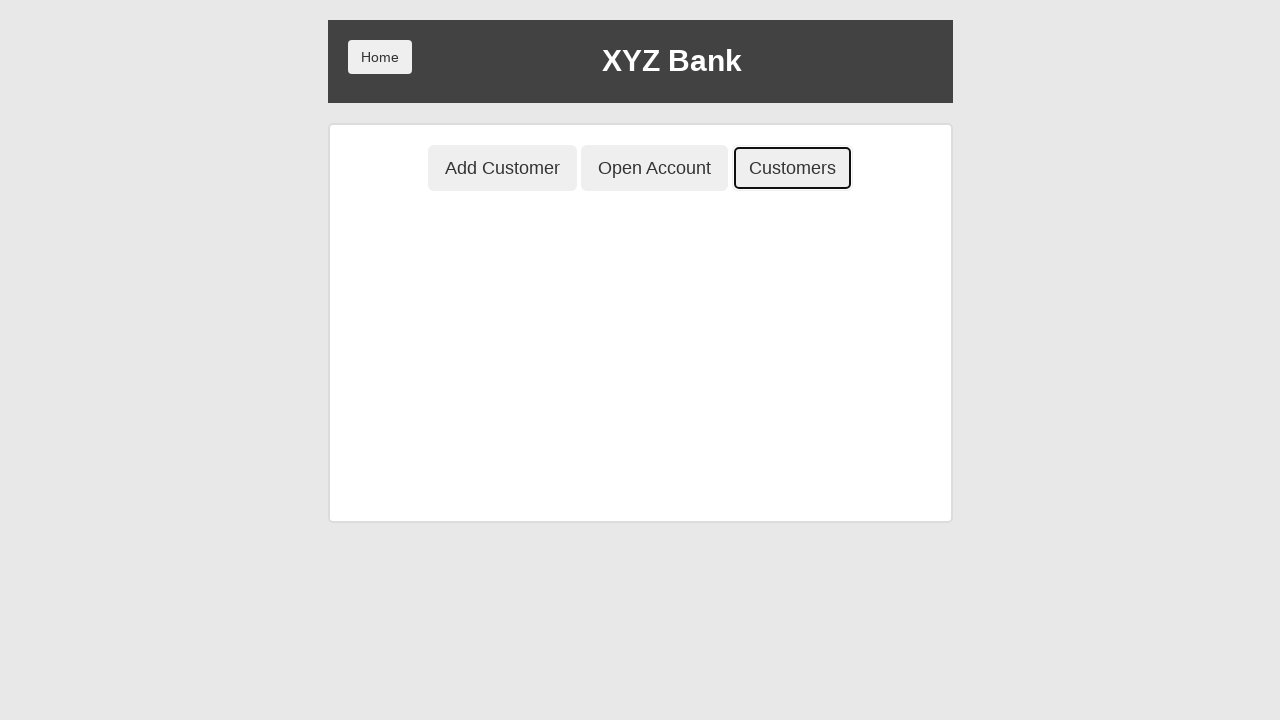

Customer table loaded successfully
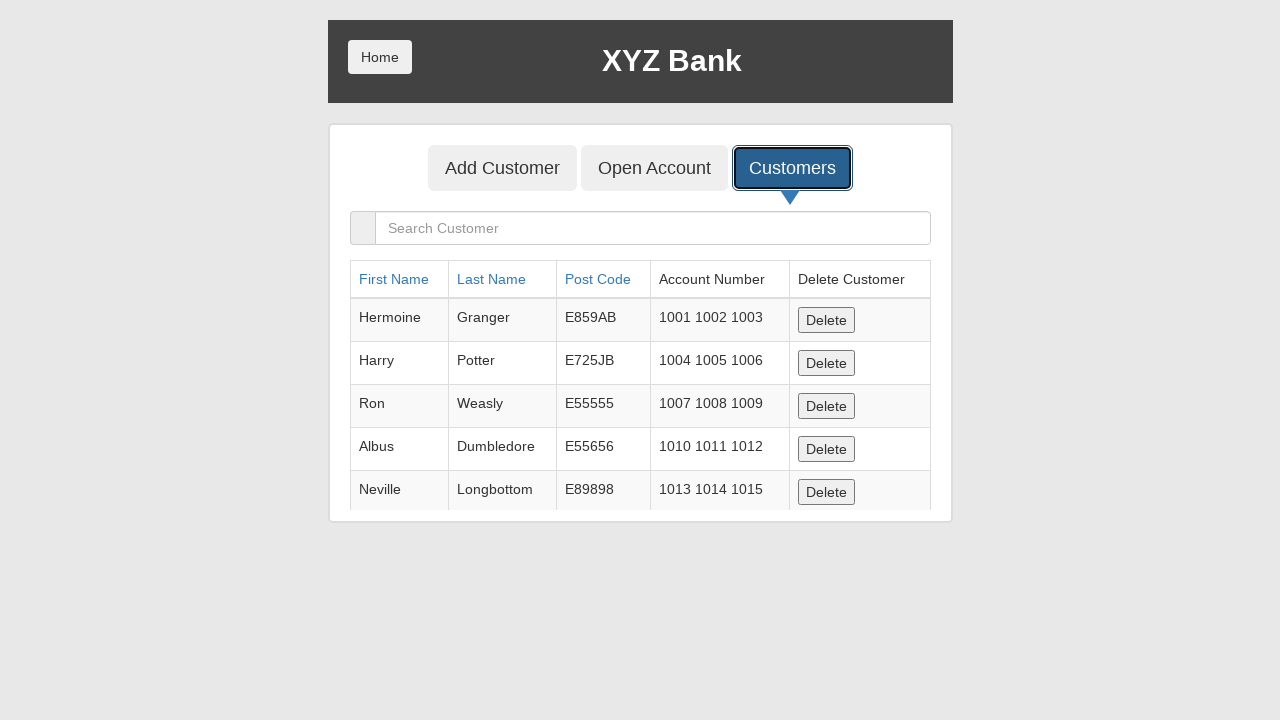

Clicked Delete button to remove Ron customer entry at (826, 406) on body > div > div > div.ng-scope > div > div.ng-scope > div > div > table > tbody
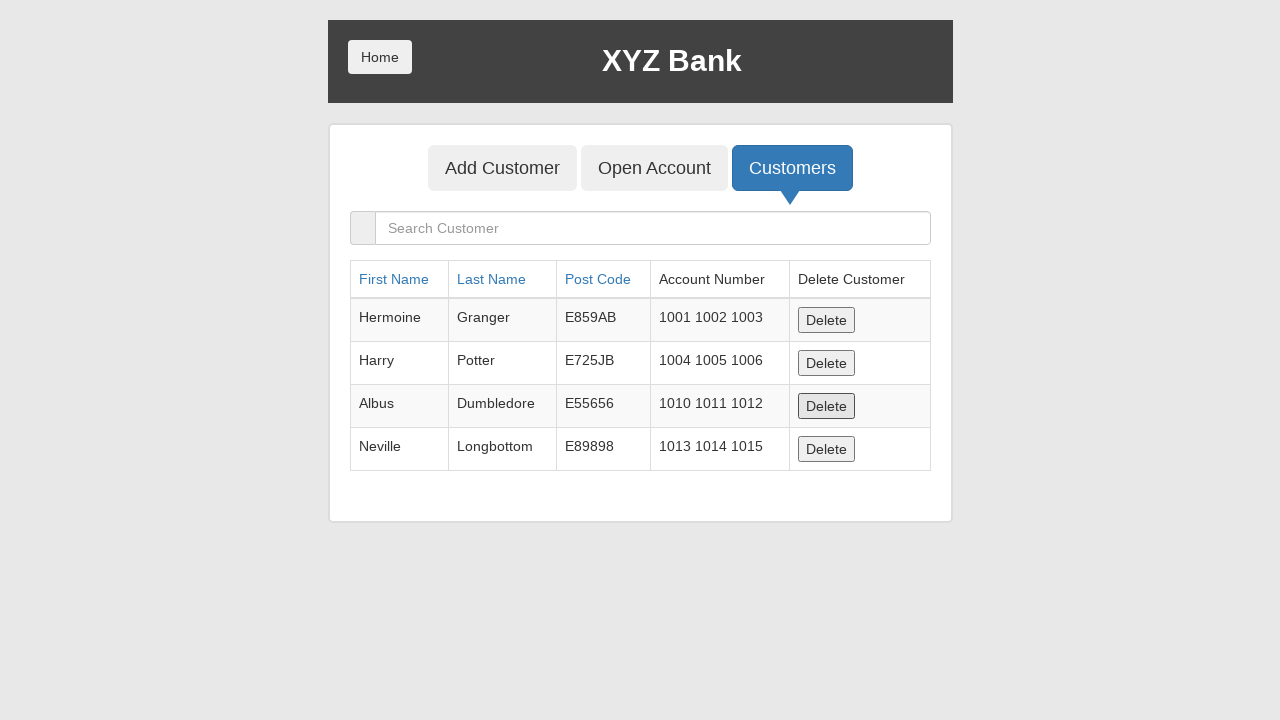

Waited for customer deletion to be processed
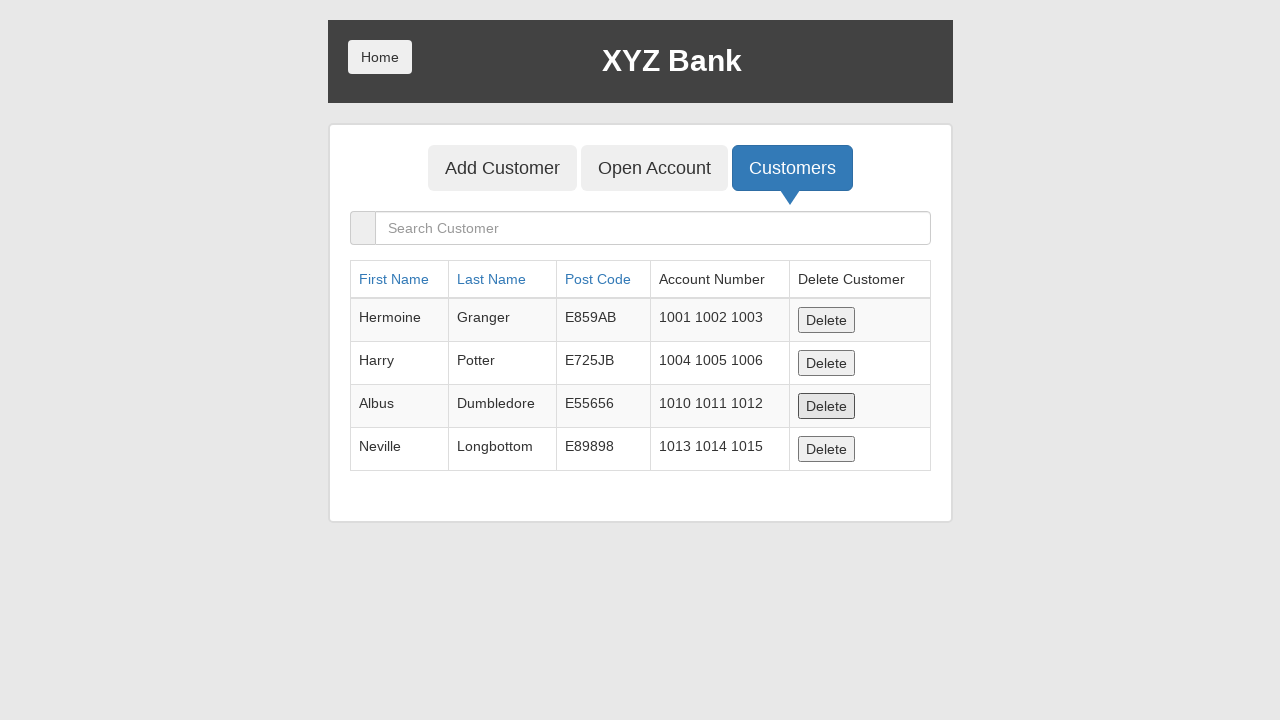

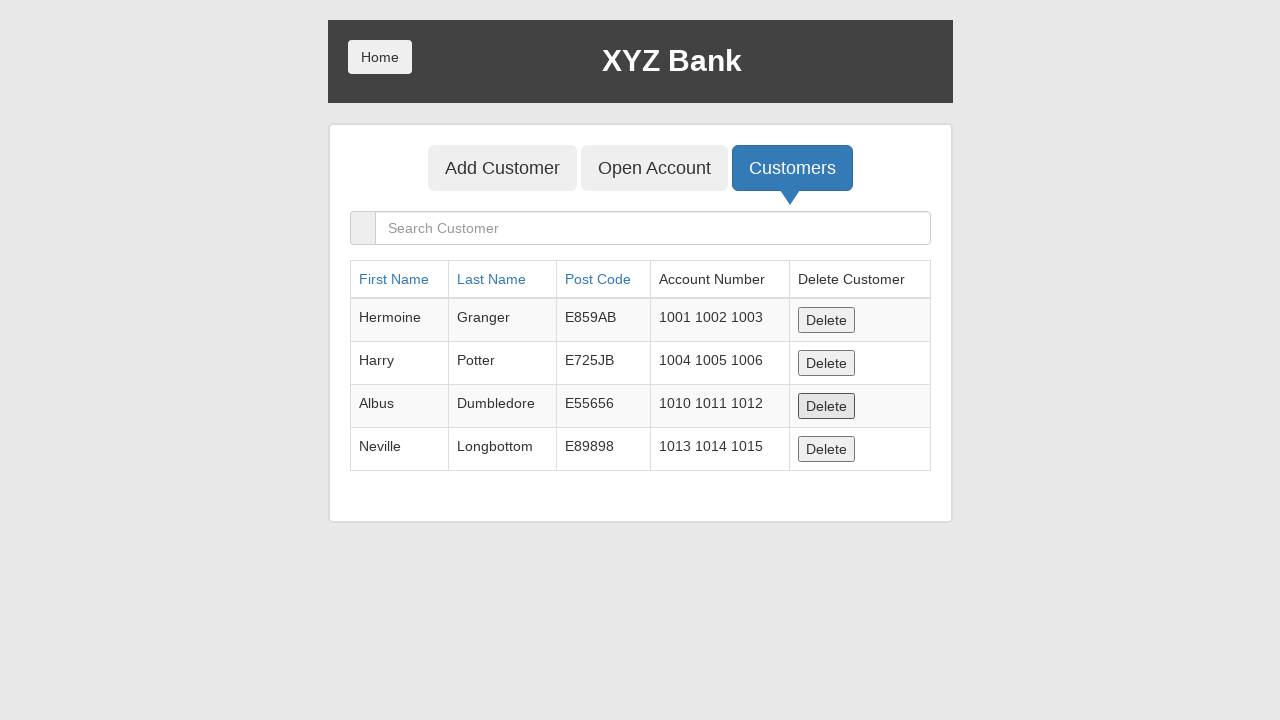